Tests updating a dynamic table by expanding a details section, modifying caption, table ID, and JSON data content, then refreshing the table

Starting URL: https://testpages.herokuapp.com/styled/tag/dynamic-table.html

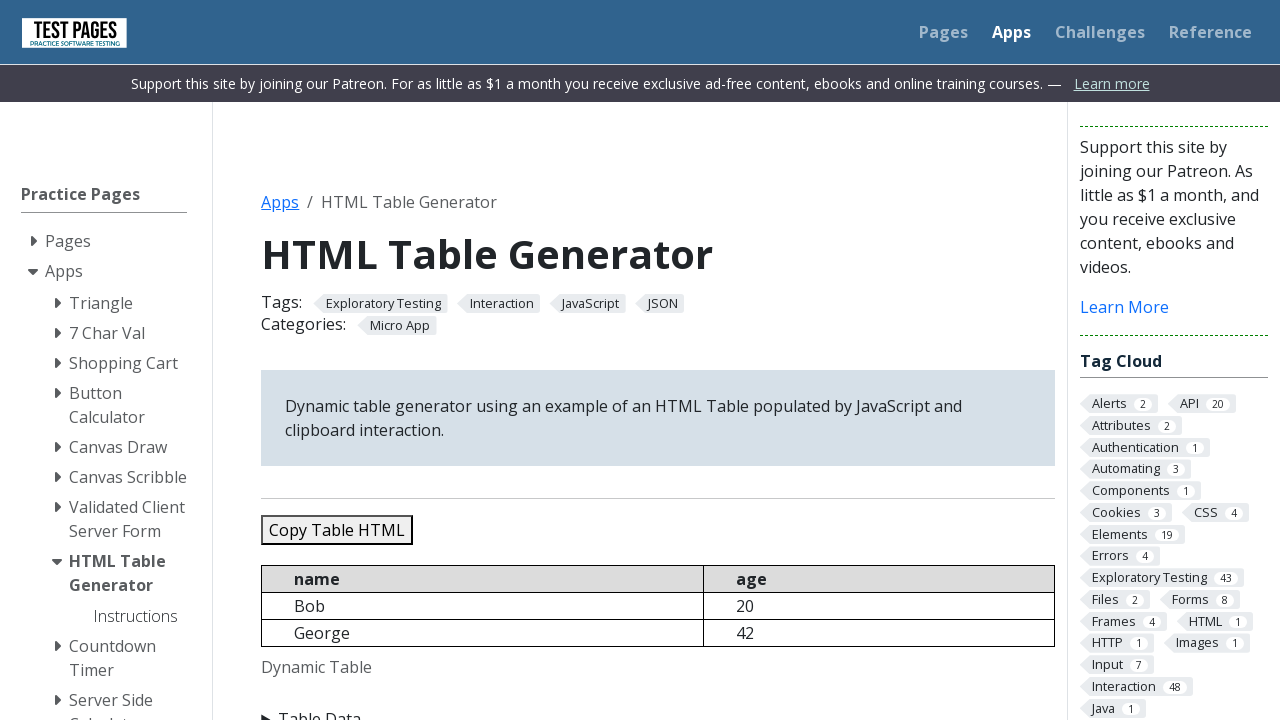

Clicked summary to expand details section at (658, 708) on details summary
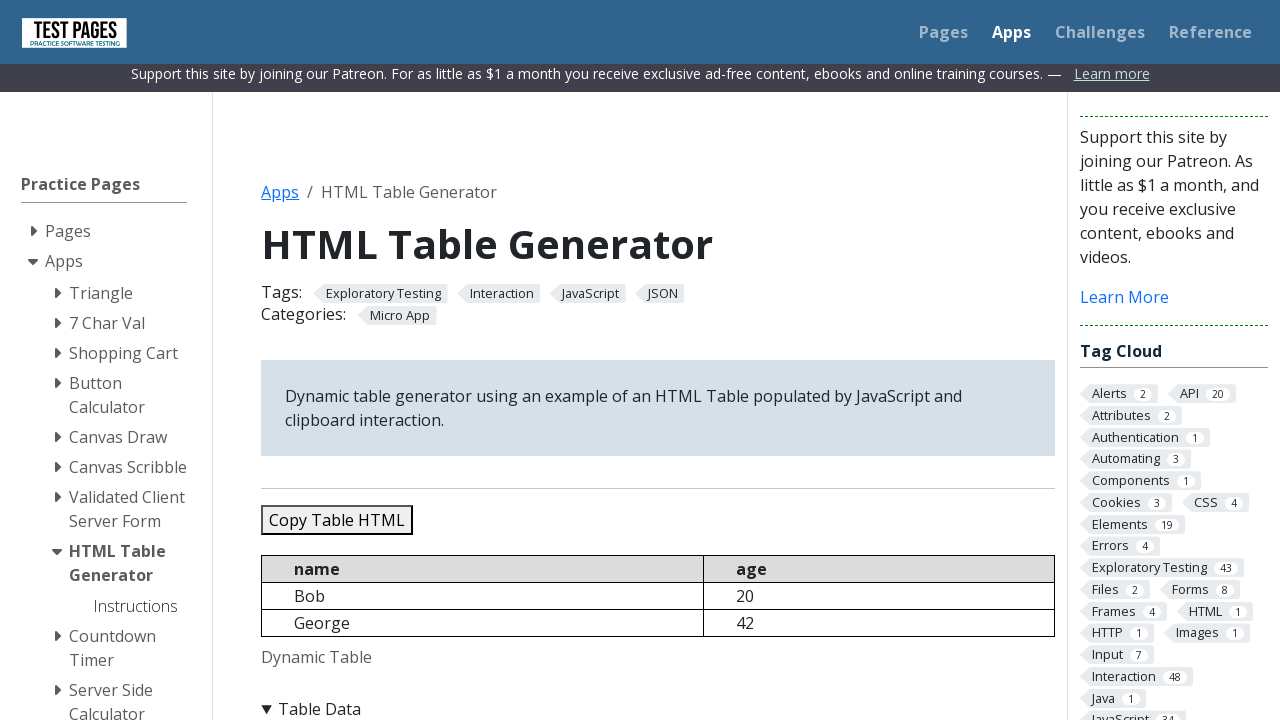

Cleared caption field on #caption
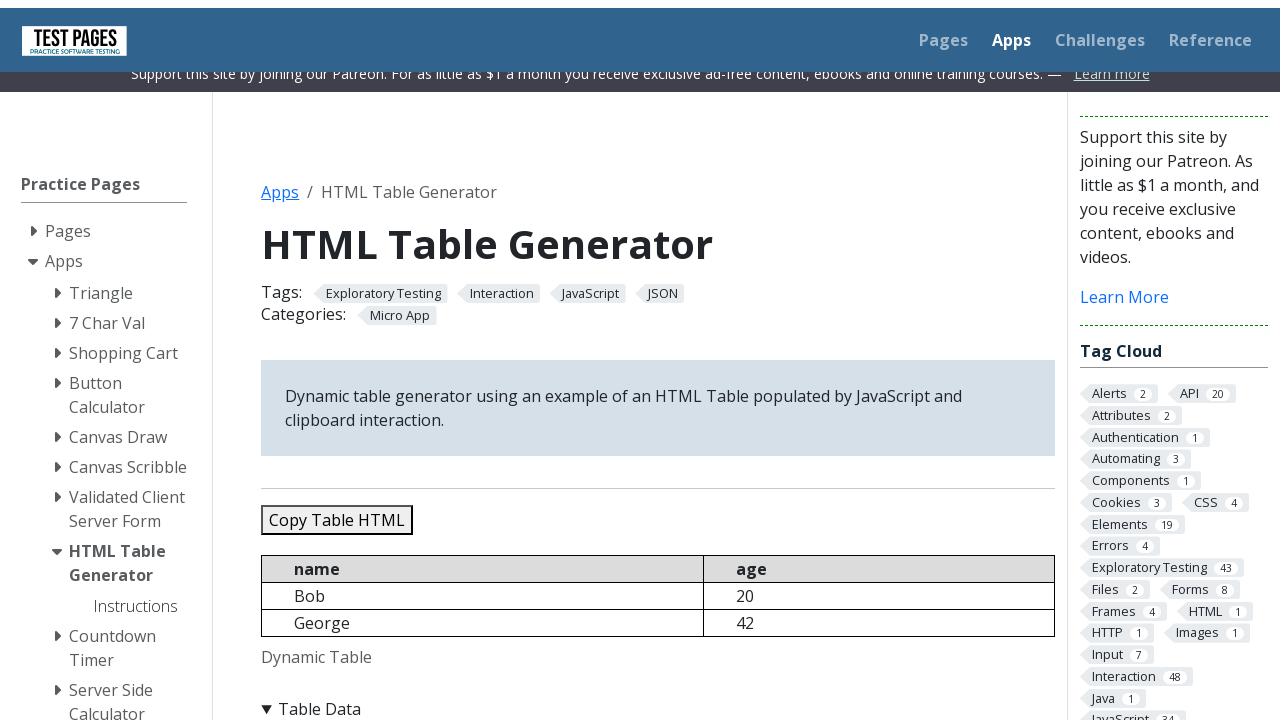

Filled caption field with 'Custom Table Caption' on #caption
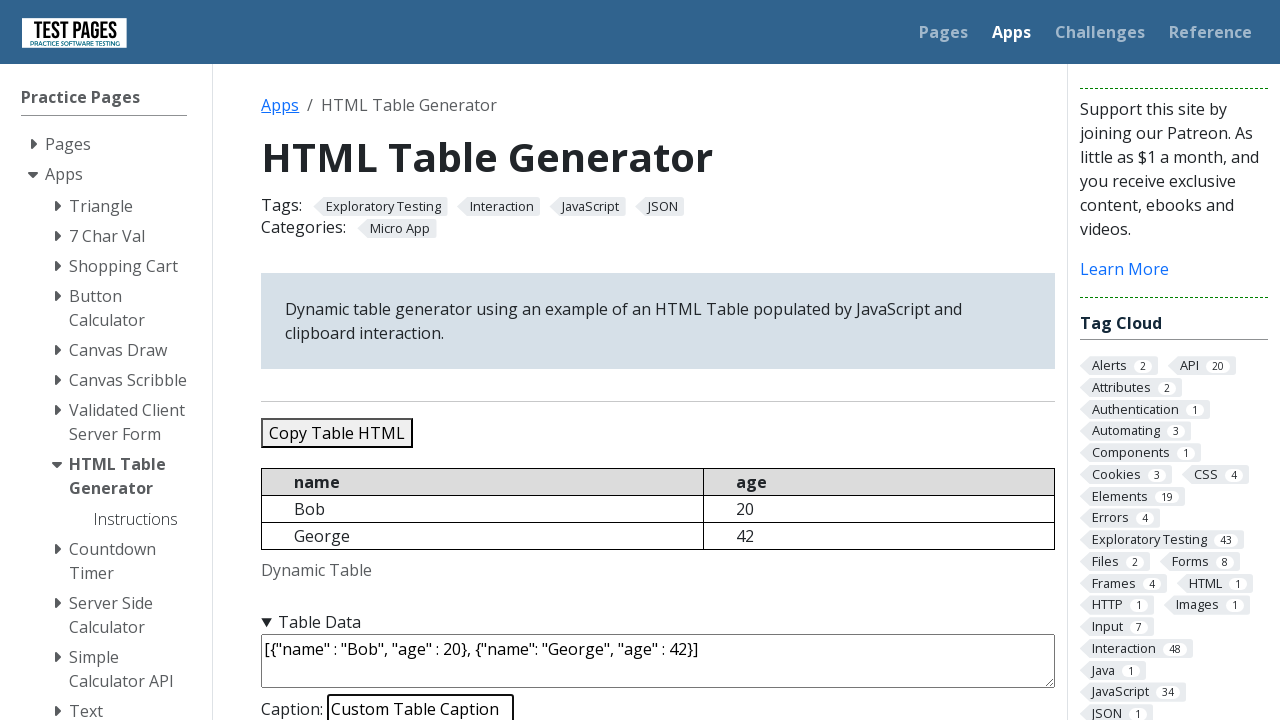

Cleared table ID field on #tableid
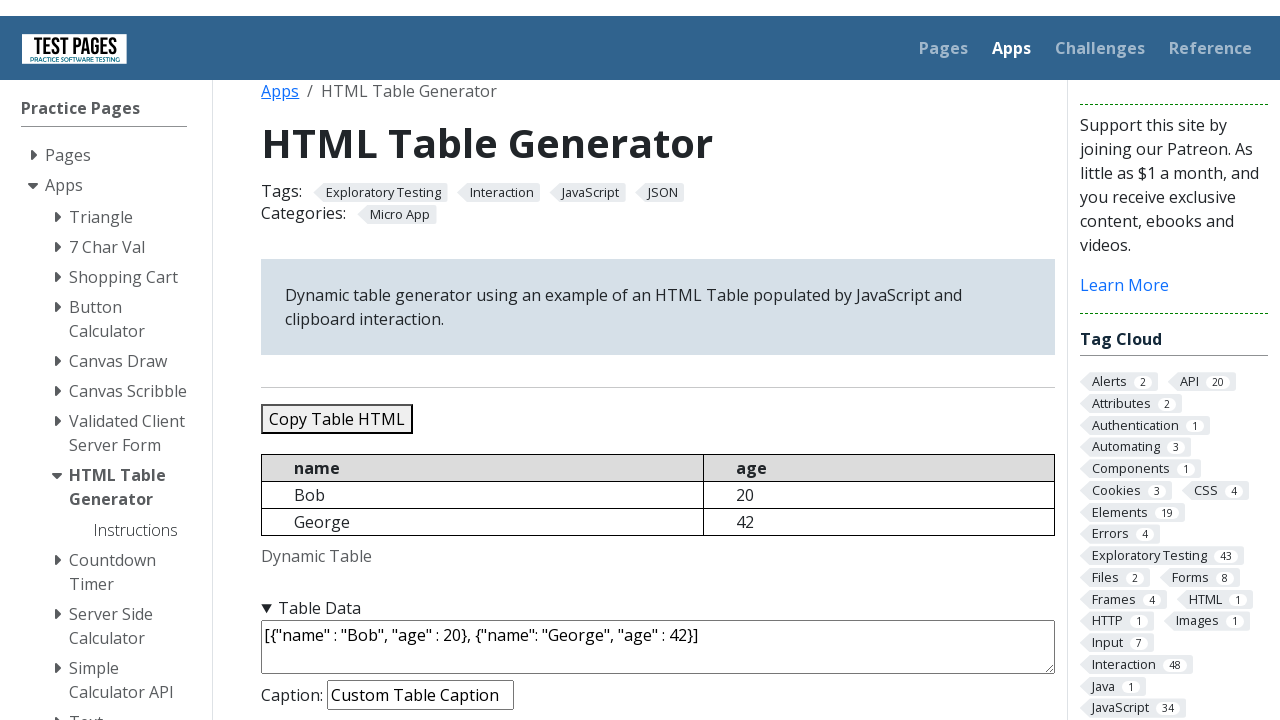

Filled table ID field with 'customId' on #tableid
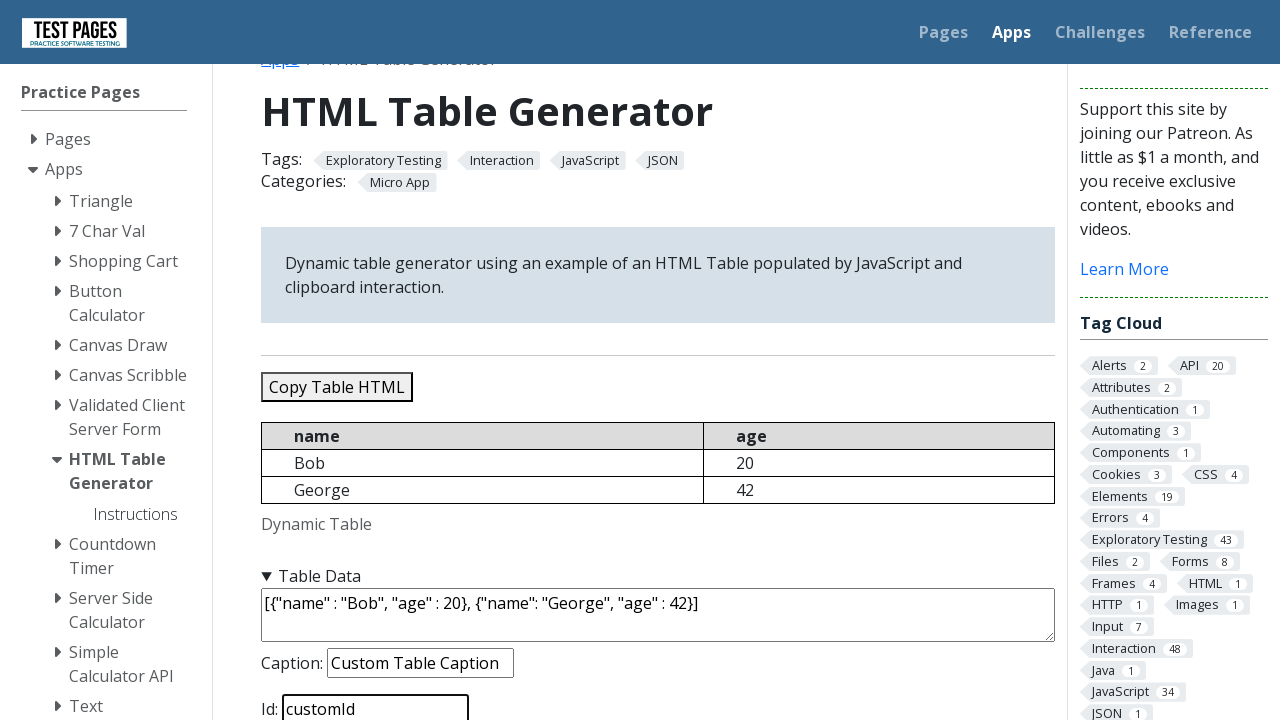

Cleared JSON data textarea on textarea#jsondata
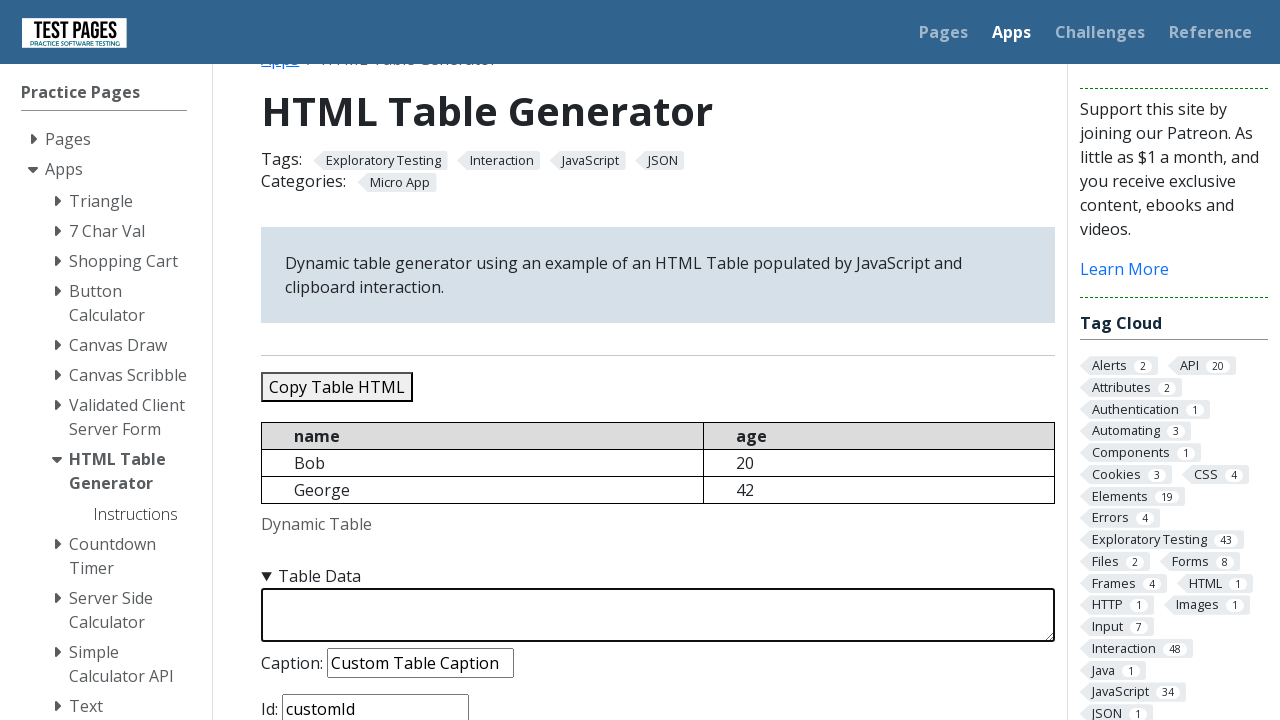

Filled JSON data textarea with custom table data on textarea#jsondata
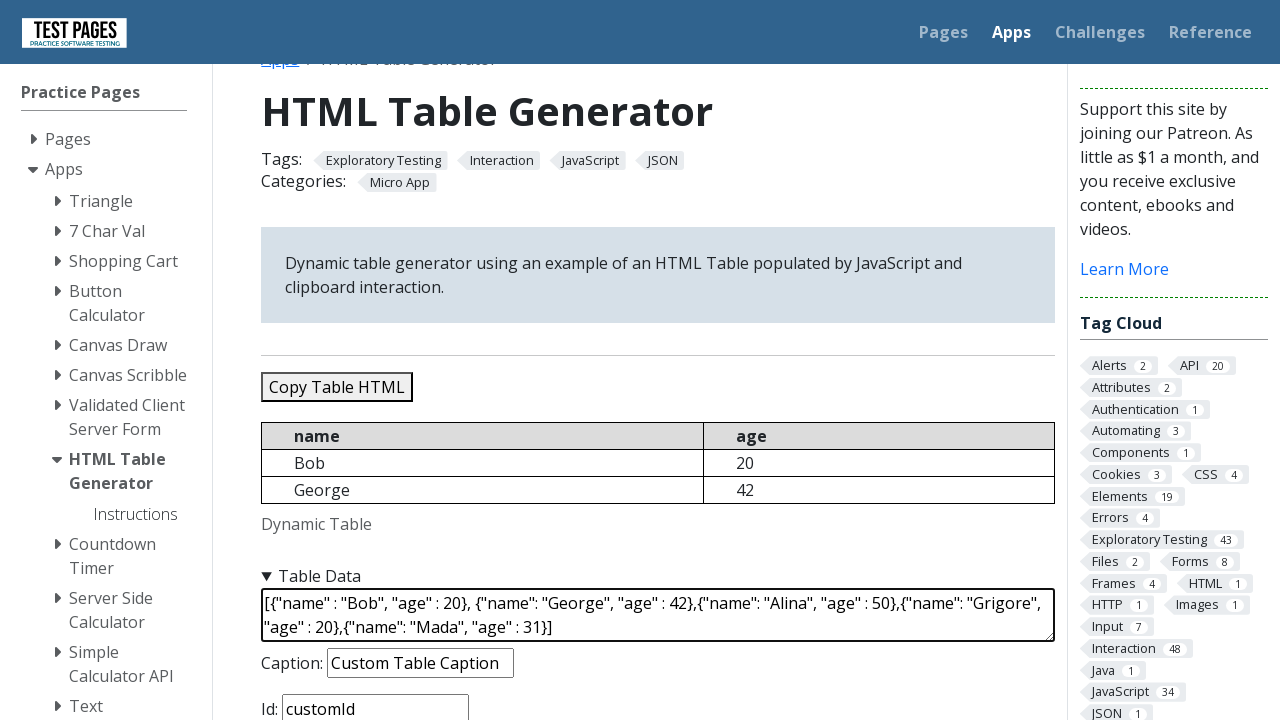

Clicked Refresh Table button at (359, 360) on #refreshtable
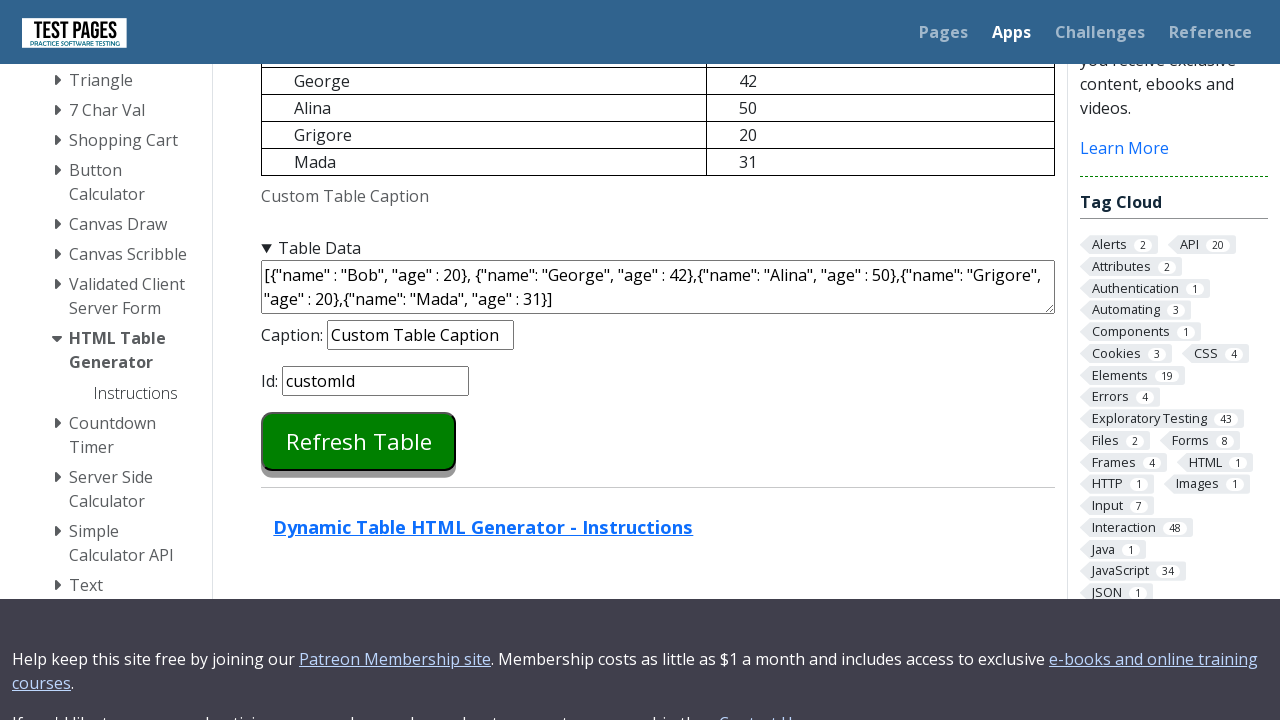

Table updated and loaded with new data
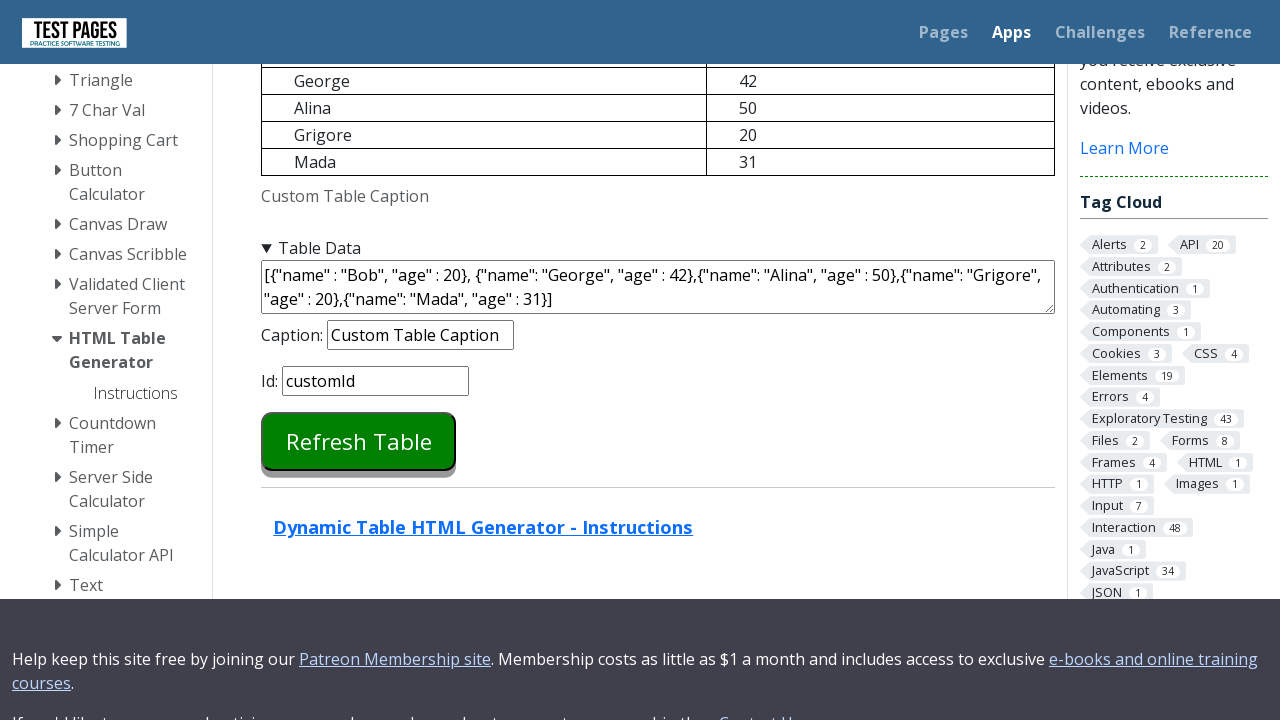

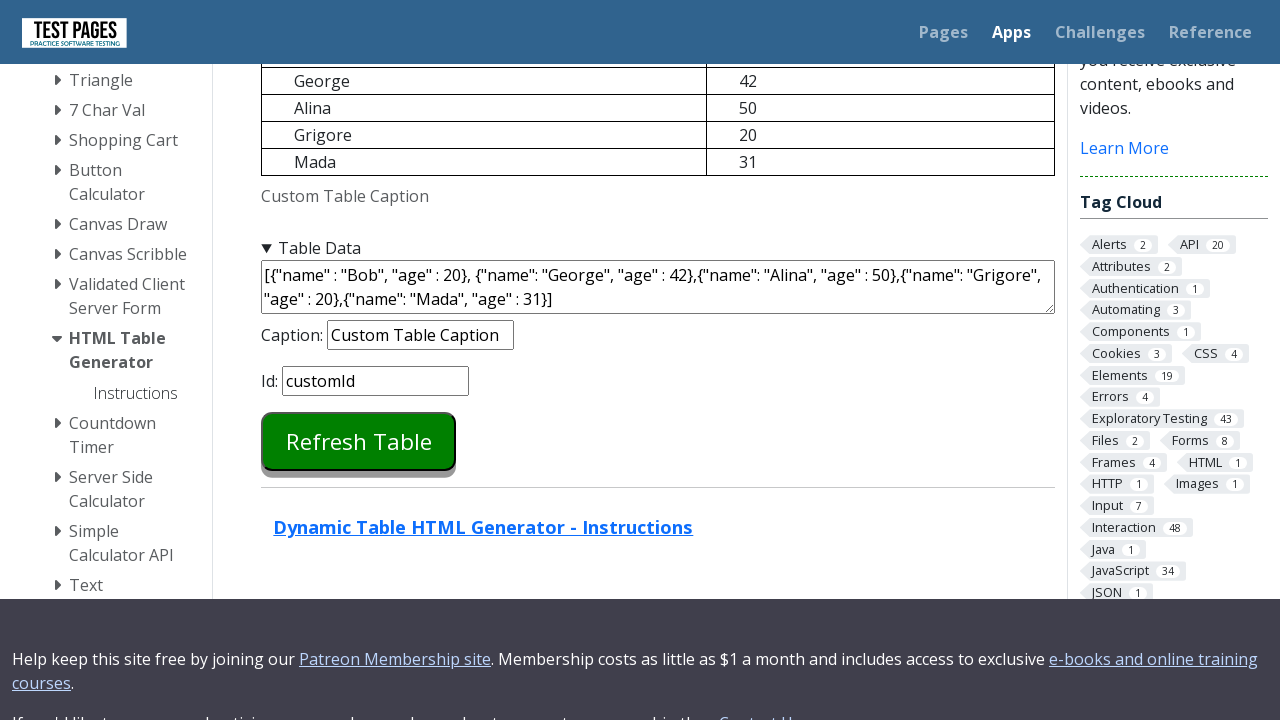